Tests browser navigation controls by navigating back, forward, and refreshing the page

Starting URL: https://demoqa.com/browser-windows

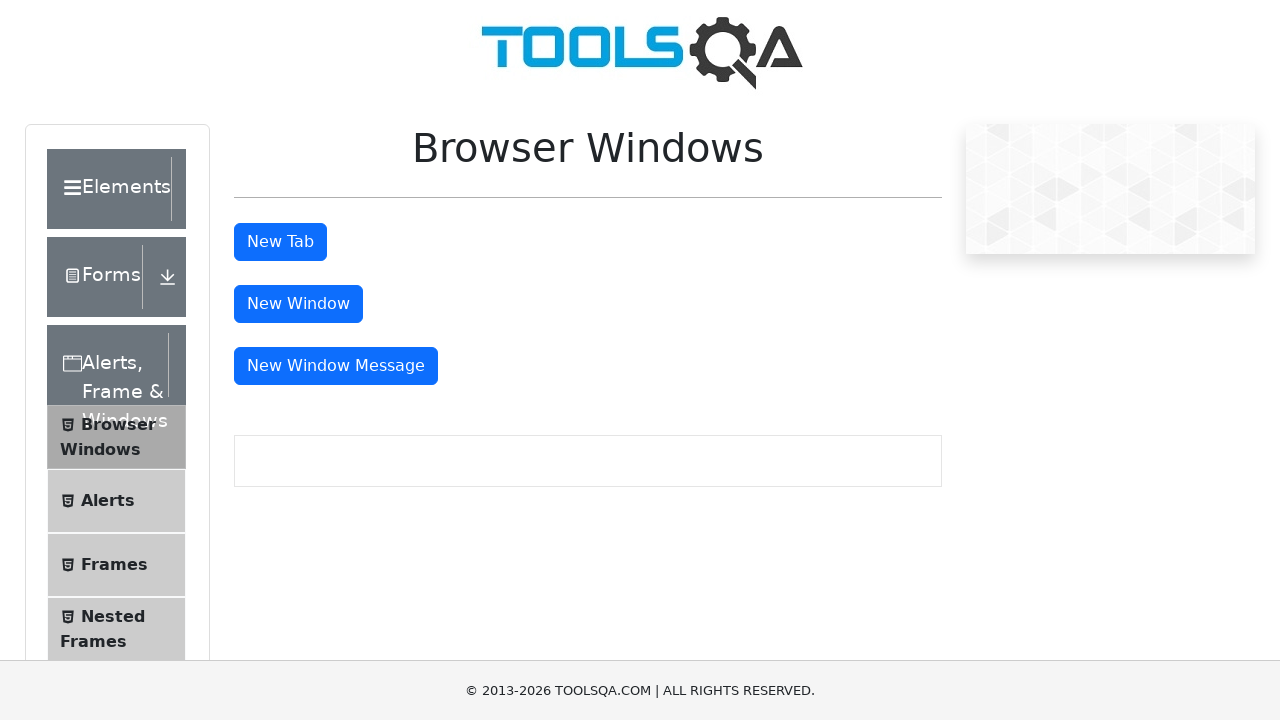

Navigated back in browser history
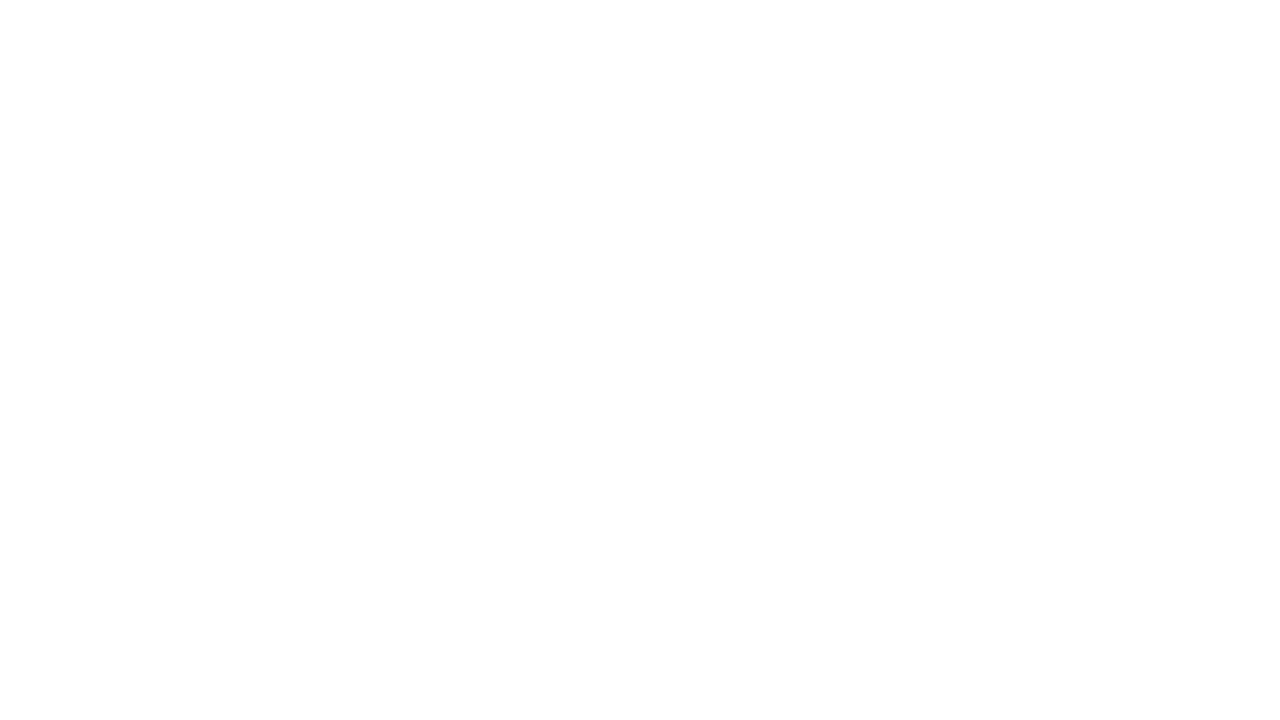

Navigated forward in browser history
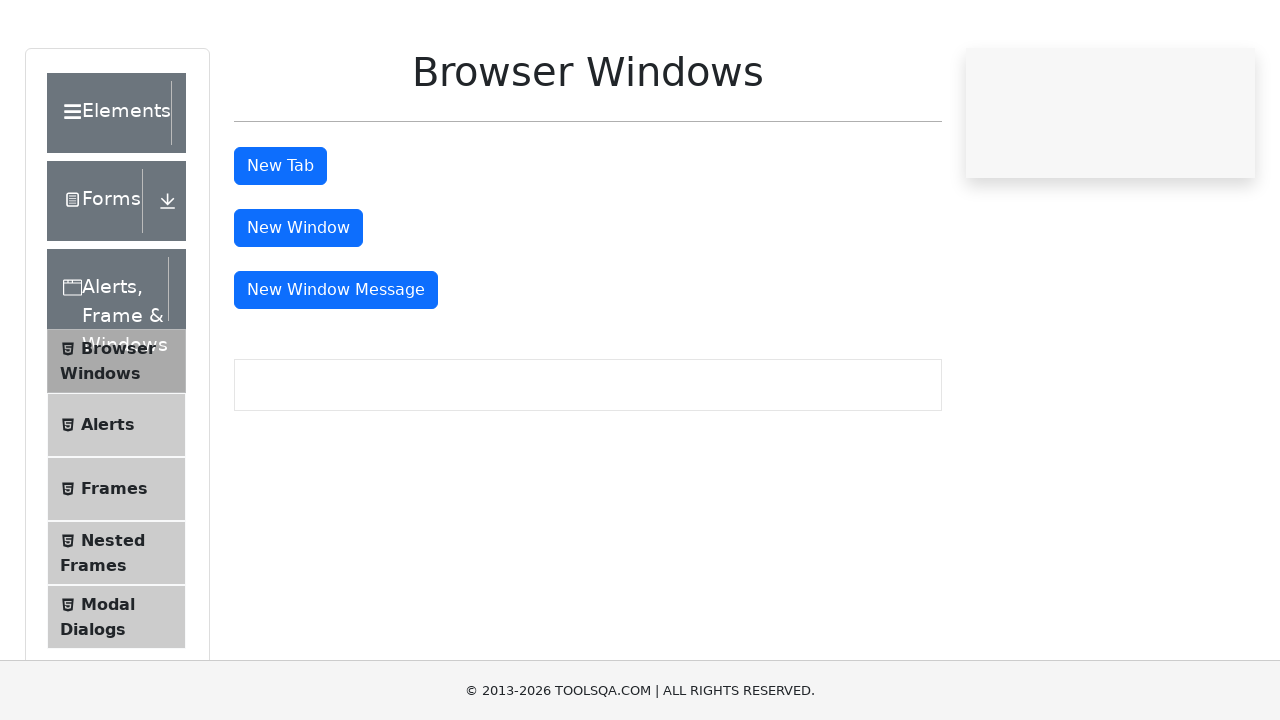

Refreshed the page
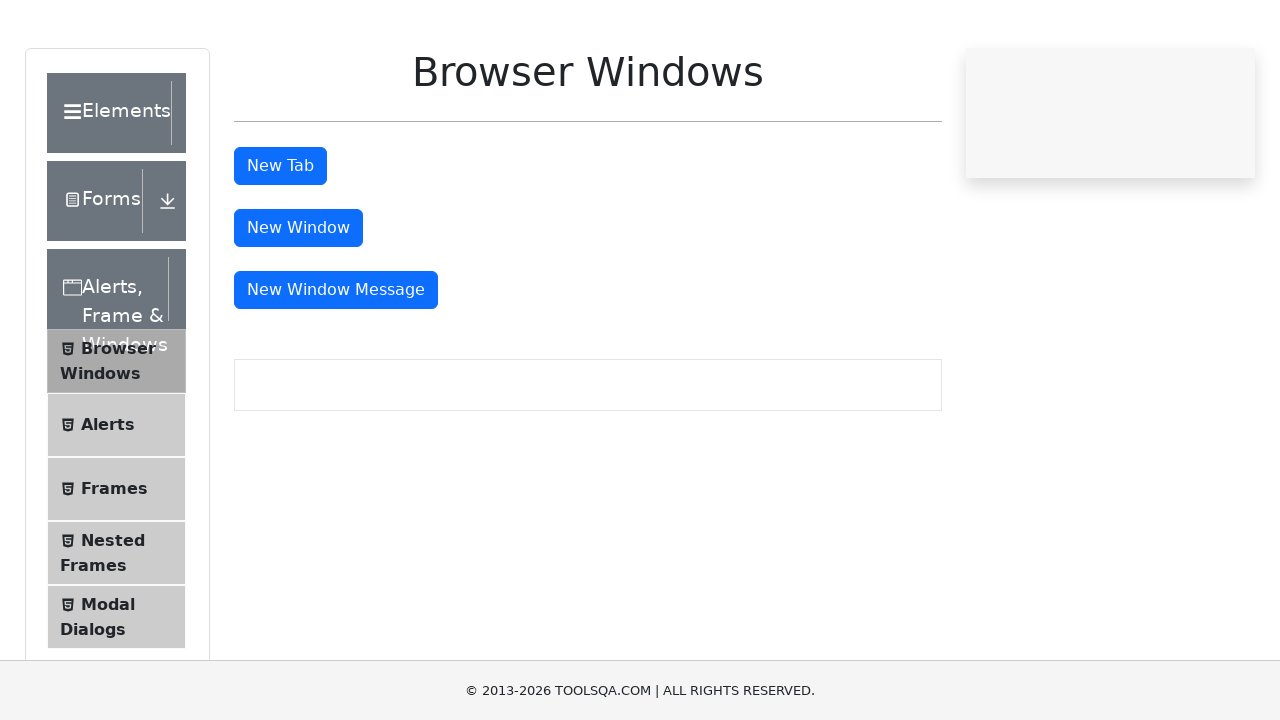

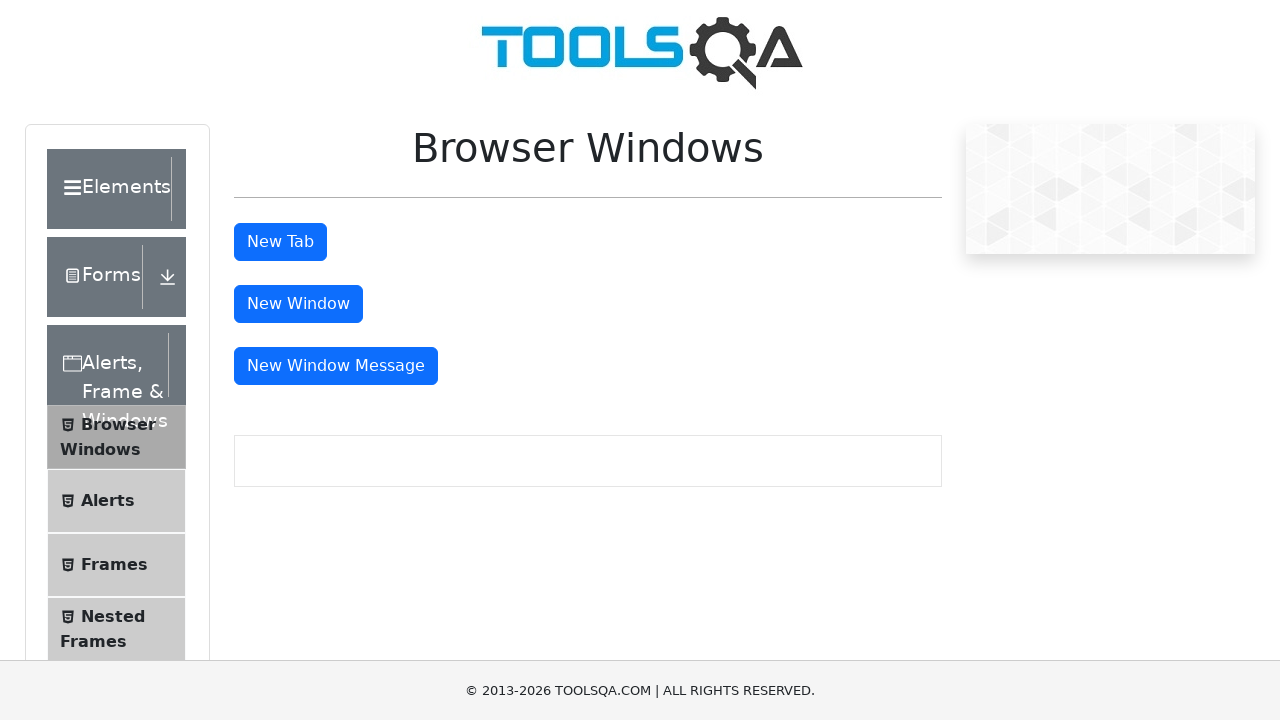